Tests browser window handling by opening a new tab and switching between windows

Starting URL: https://demoqa.com/browser-windows

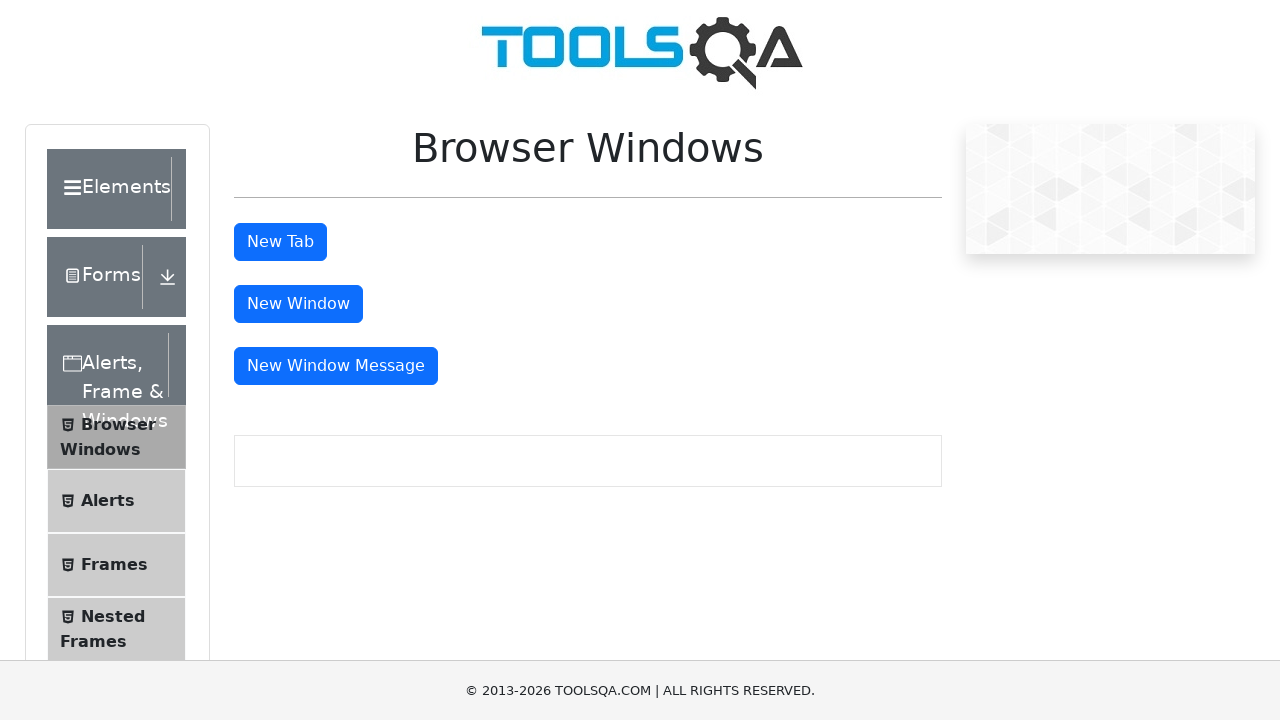

Clicked button to open new tab at (280, 242) on xpath=//*[@id='tabButton']
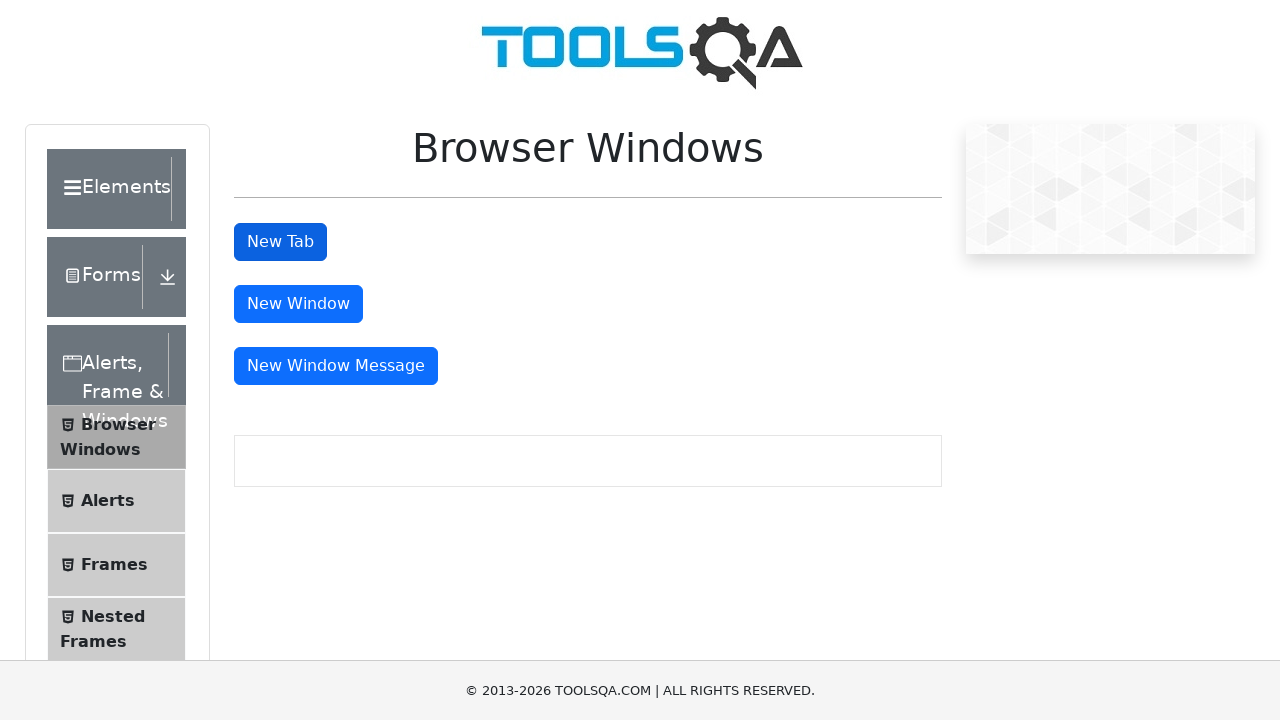

Retrieved all open pages/tabs from context
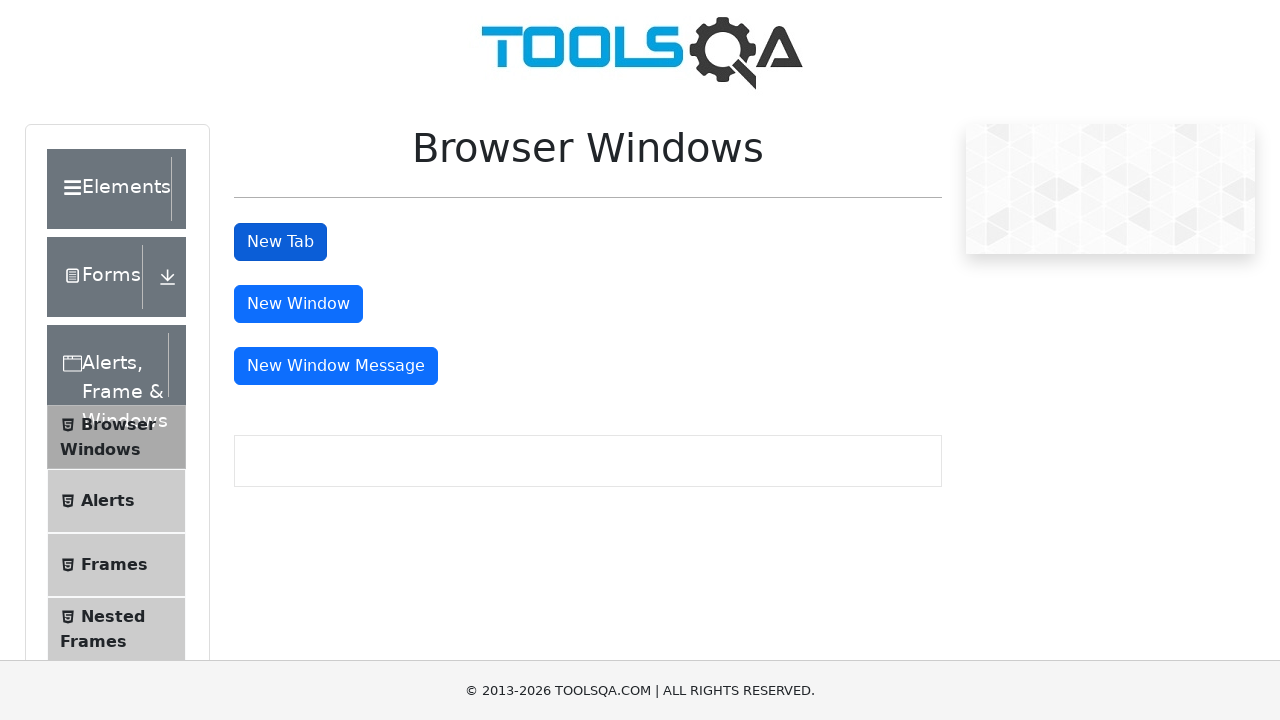

Switched to first tab (original window)
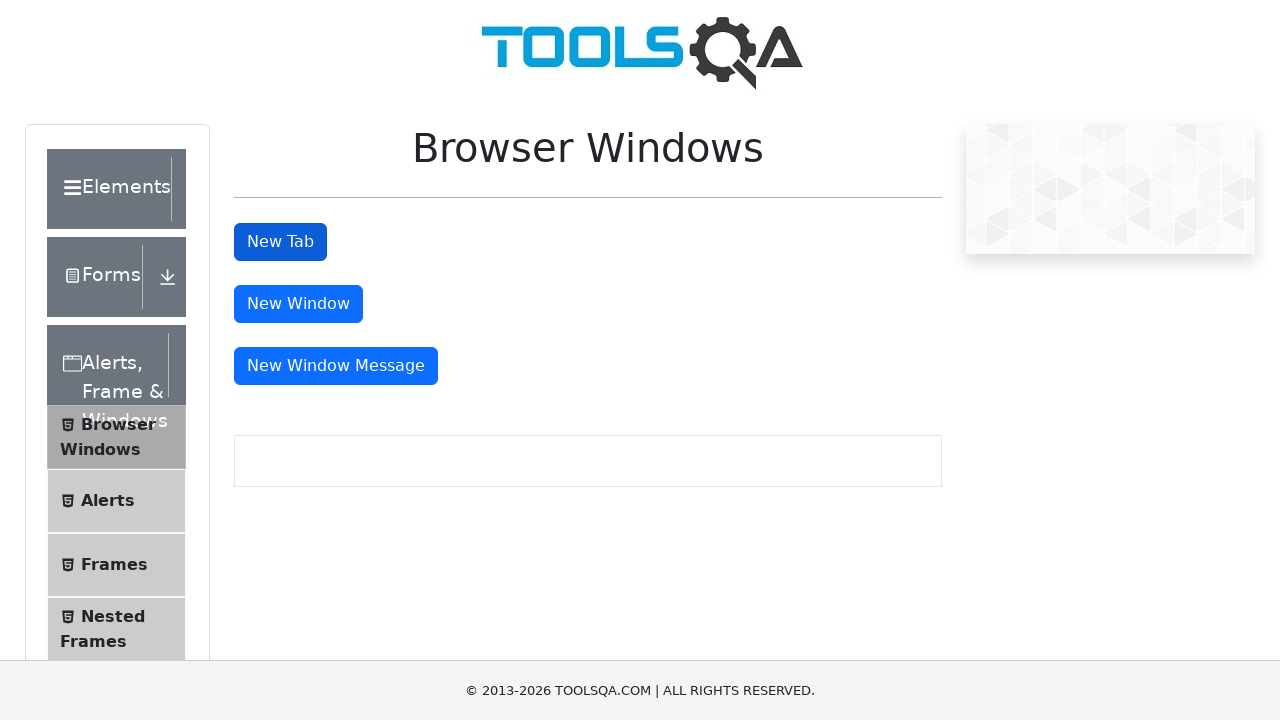

Switched to second tab (newly opened window)
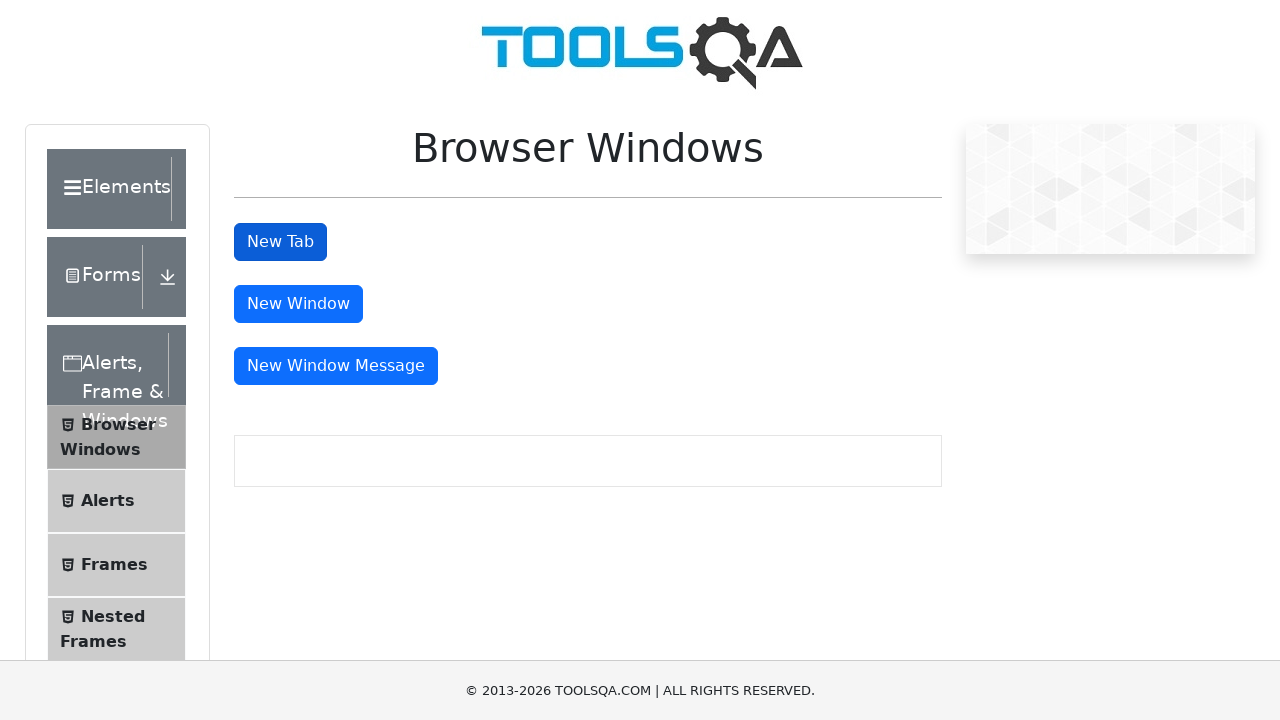

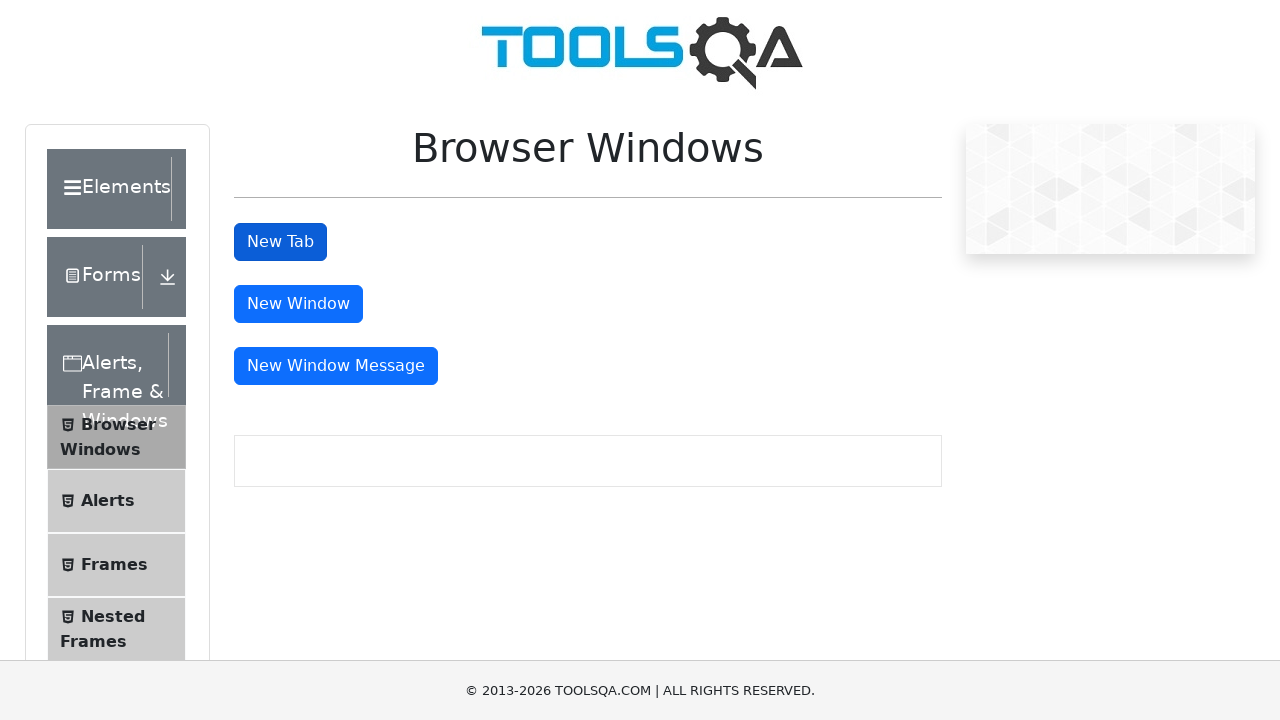